Tests combined list sorting functionality by selecting different sort options and verifying the combined list reorders correctly.

Starting URL: http://fs-attributes-list.webflow.io/list-combine-sort?dev=true

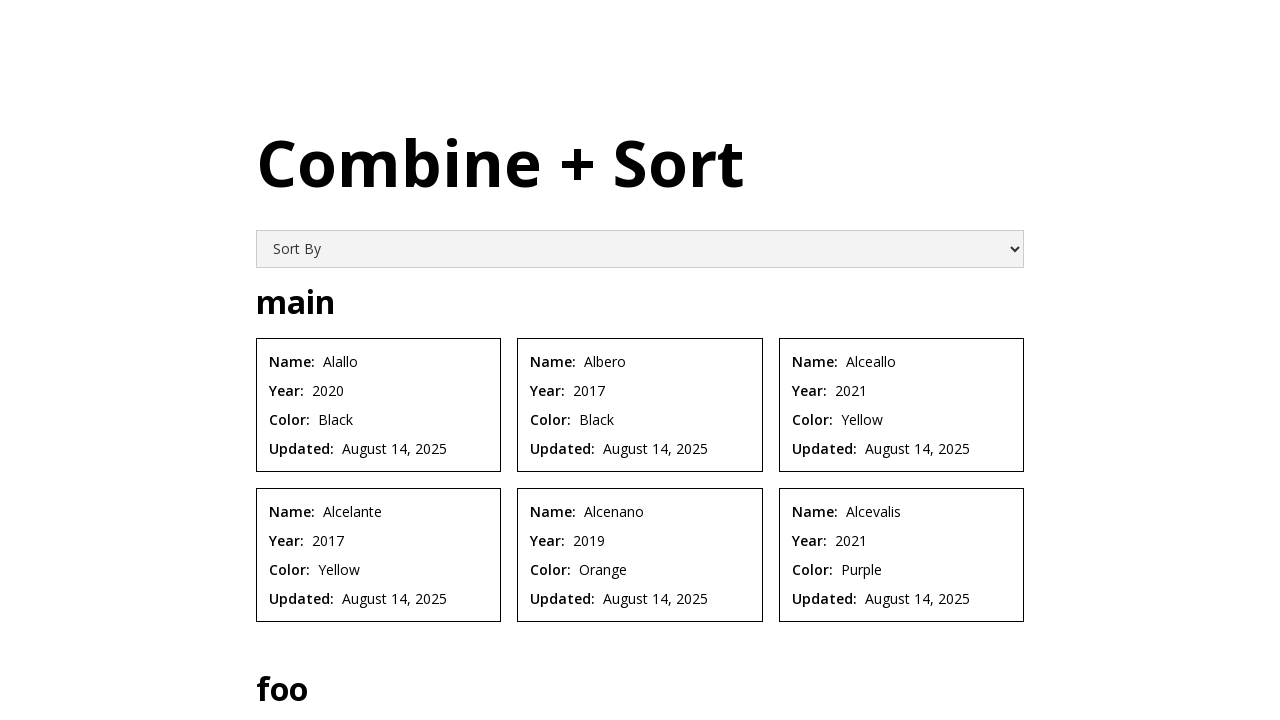

Waited for list attribute to load
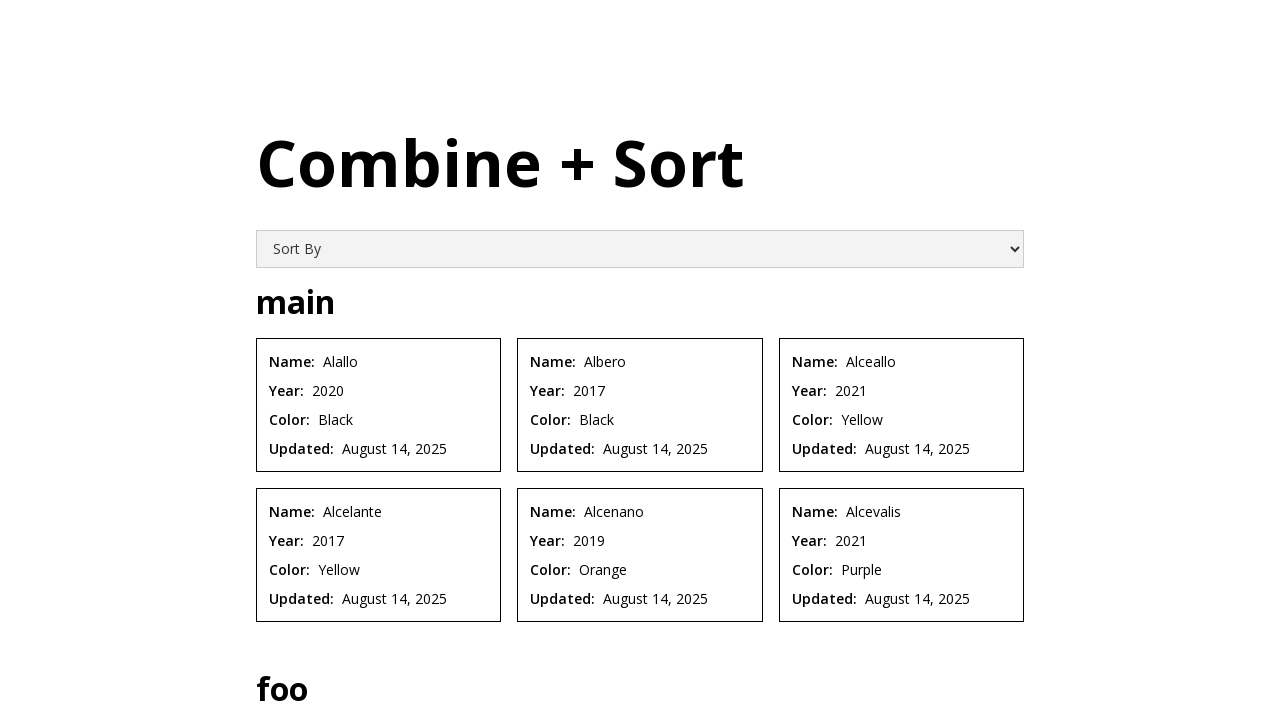

Retrieved sort select element
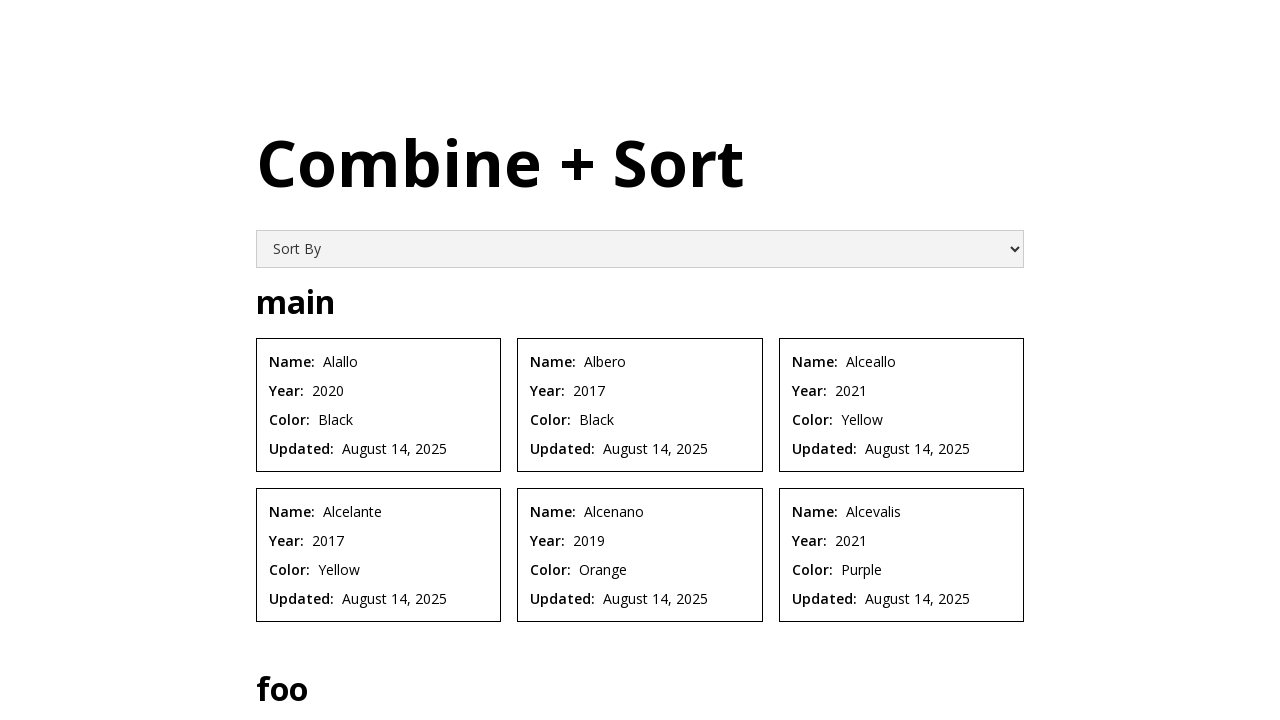

Selected 'name-asc' sort option on internal:testid=[data-testid="select"s]
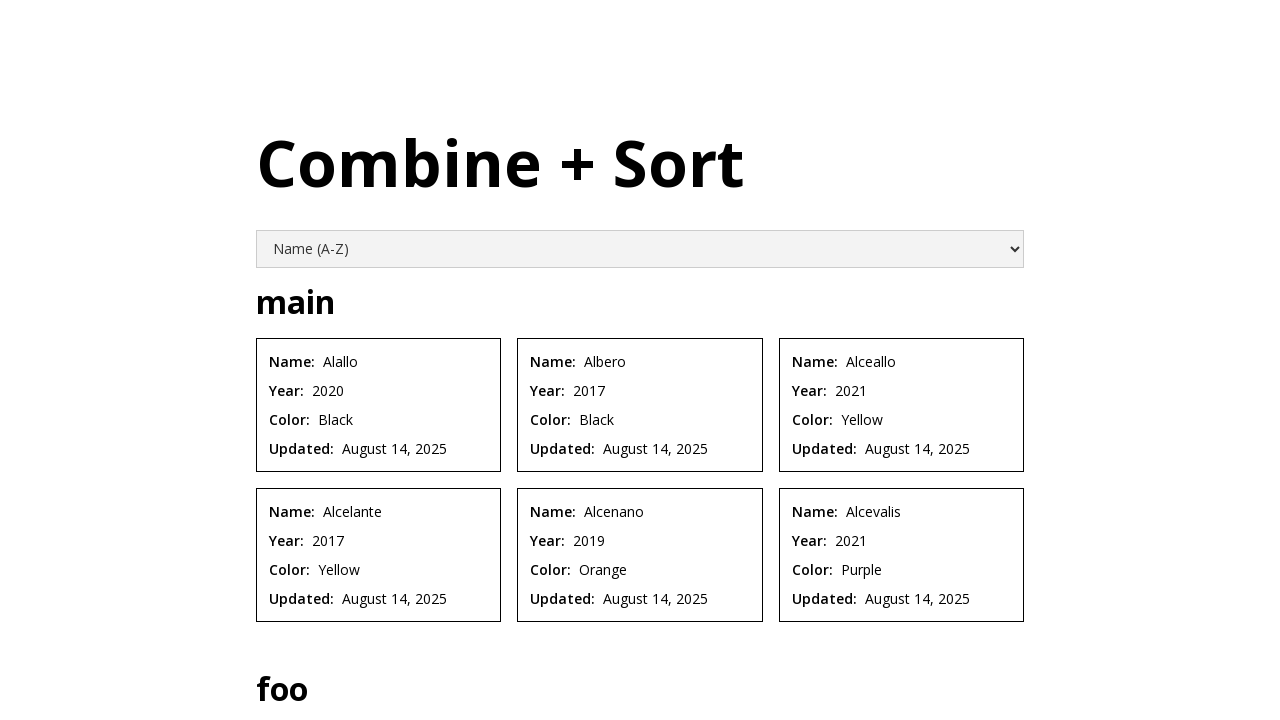

Waited for list to reorder by name ascending
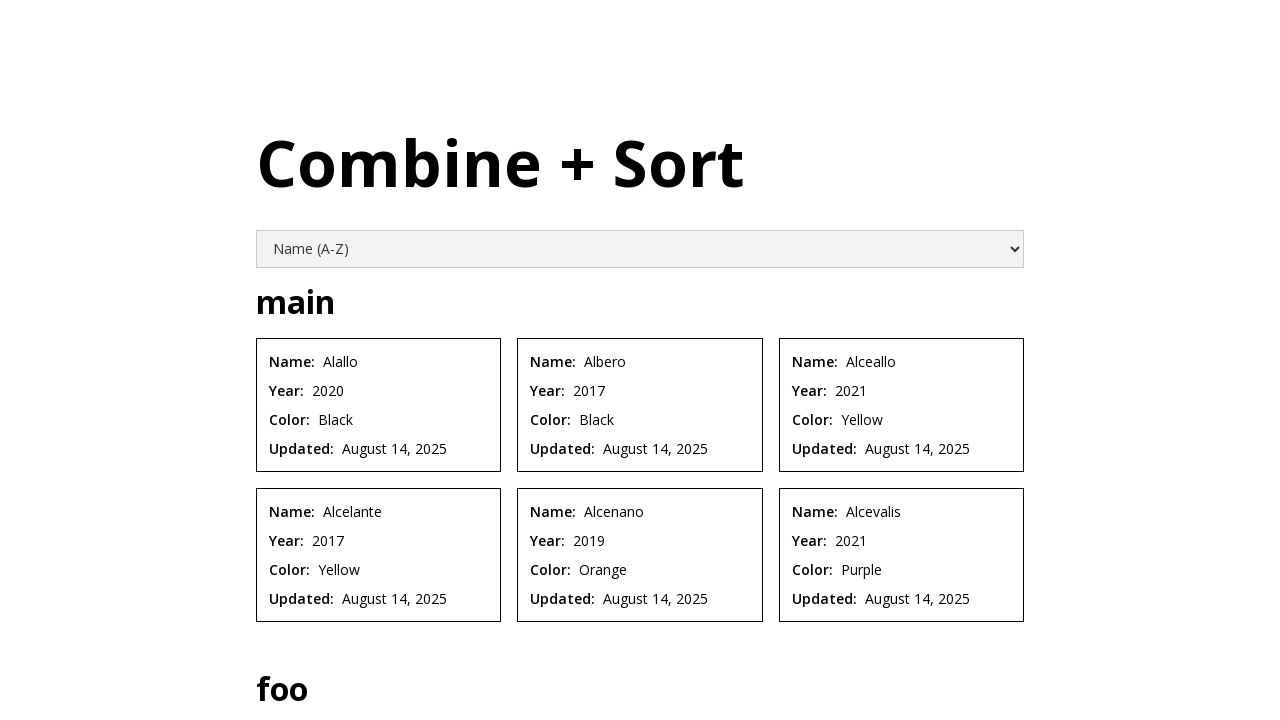

Selected 'name-desc' sort option on internal:testid=[data-testid="select"s]
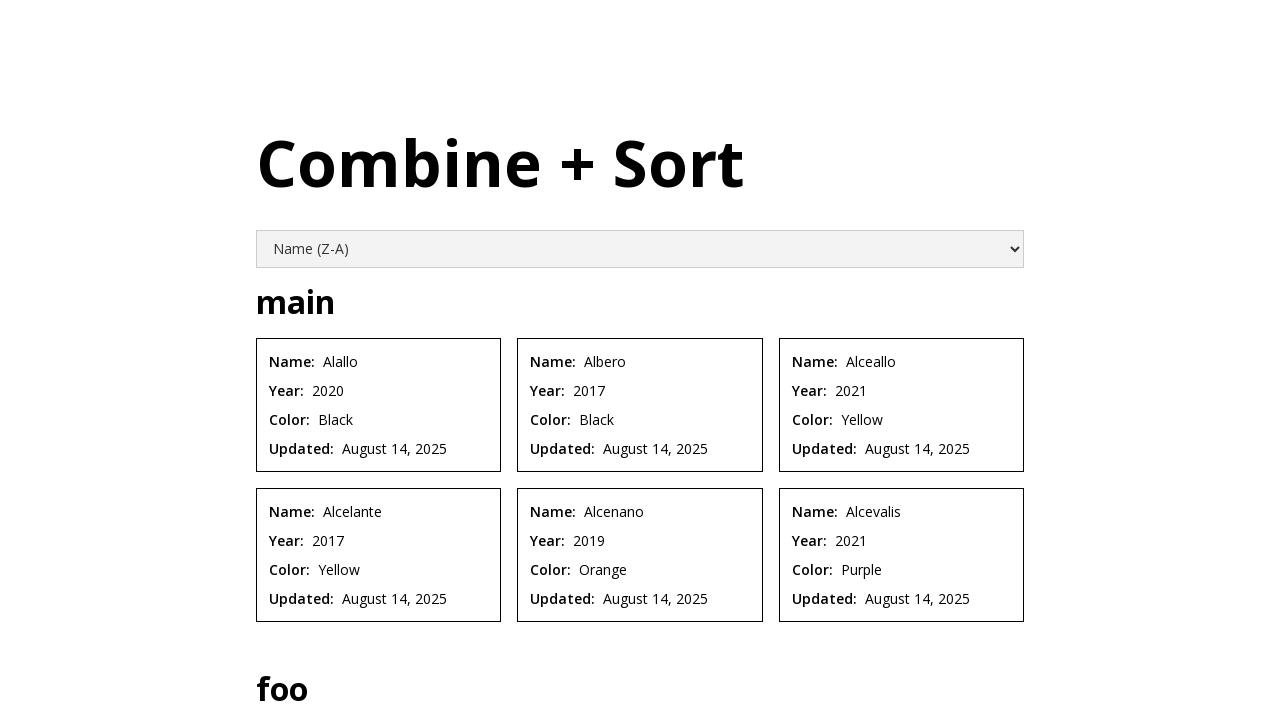

Waited for list to reorder by name descending
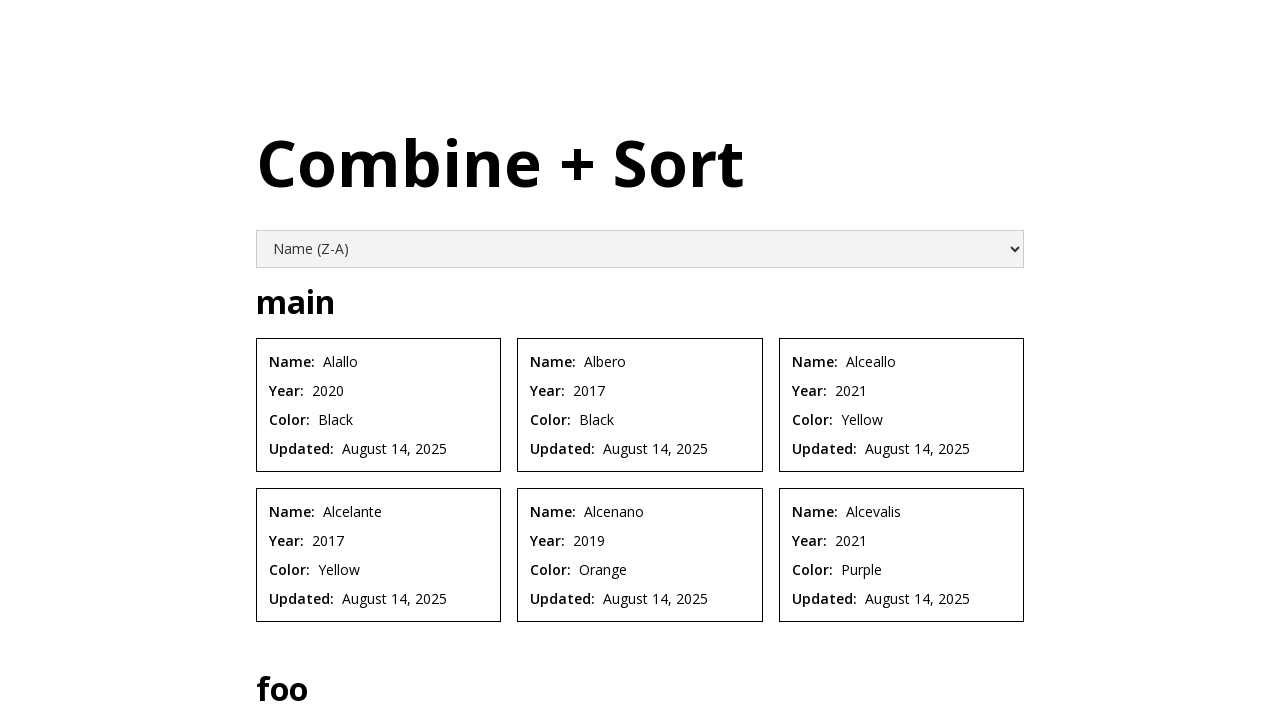

Selected 'year-asc' sort option on internal:testid=[data-testid="select"s]
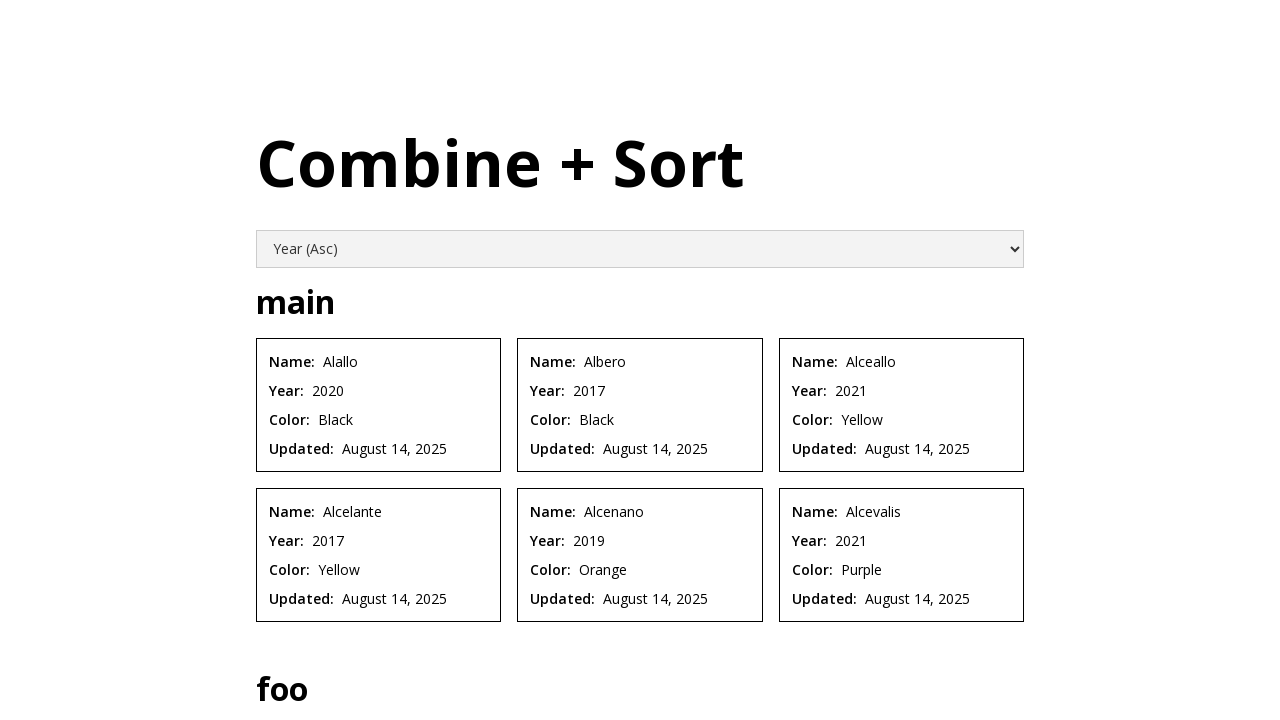

Waited for list to reorder by year ascending
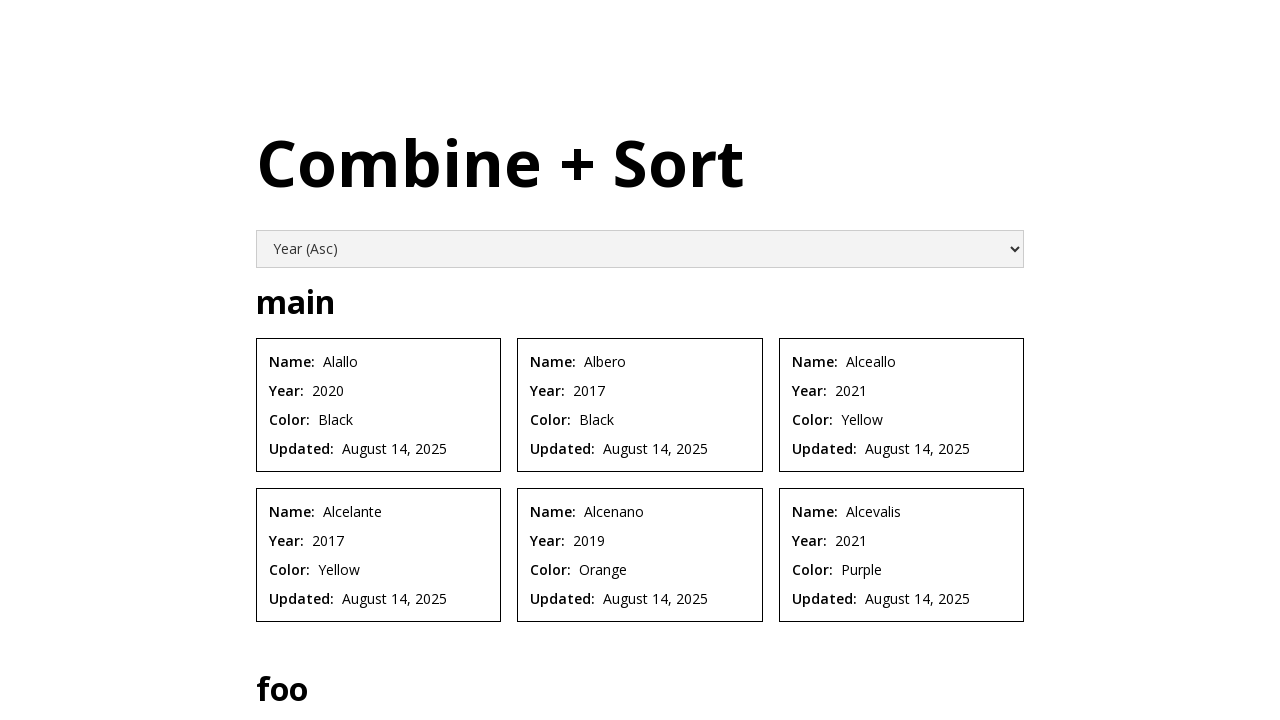

Selected 'year-desc' sort option on internal:testid=[data-testid="select"s]
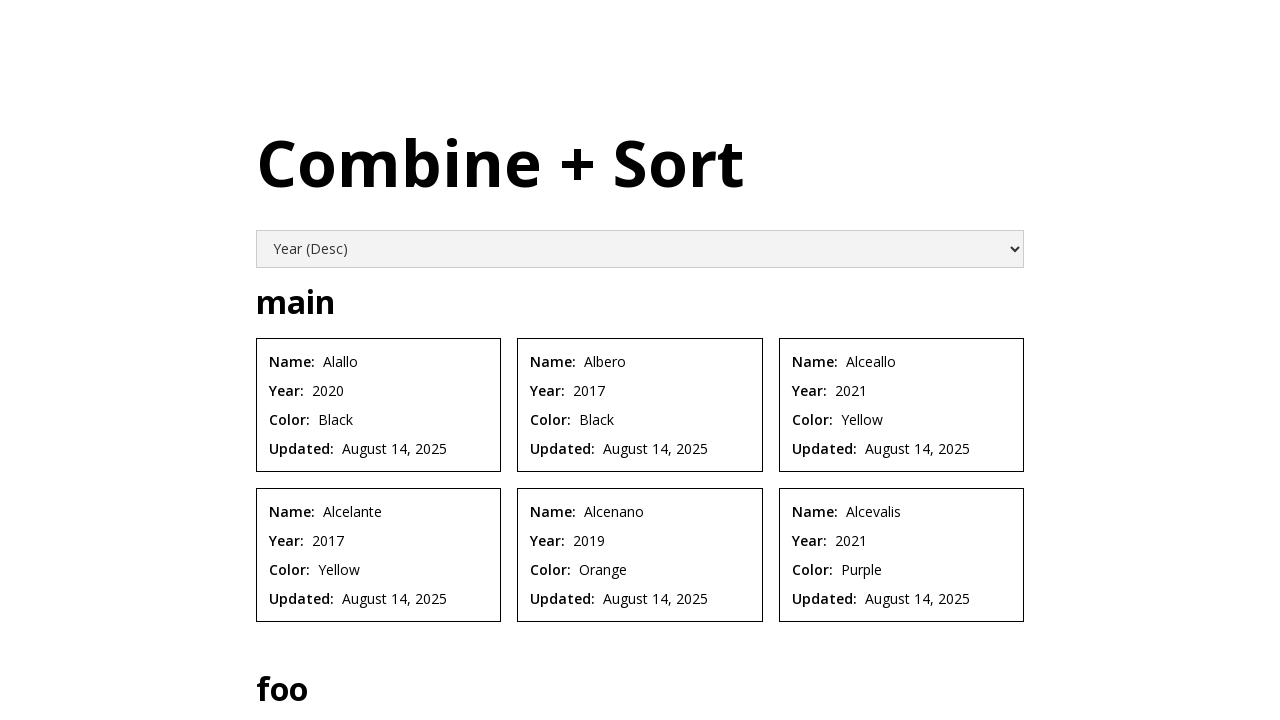

Waited for list to reorder by year descending
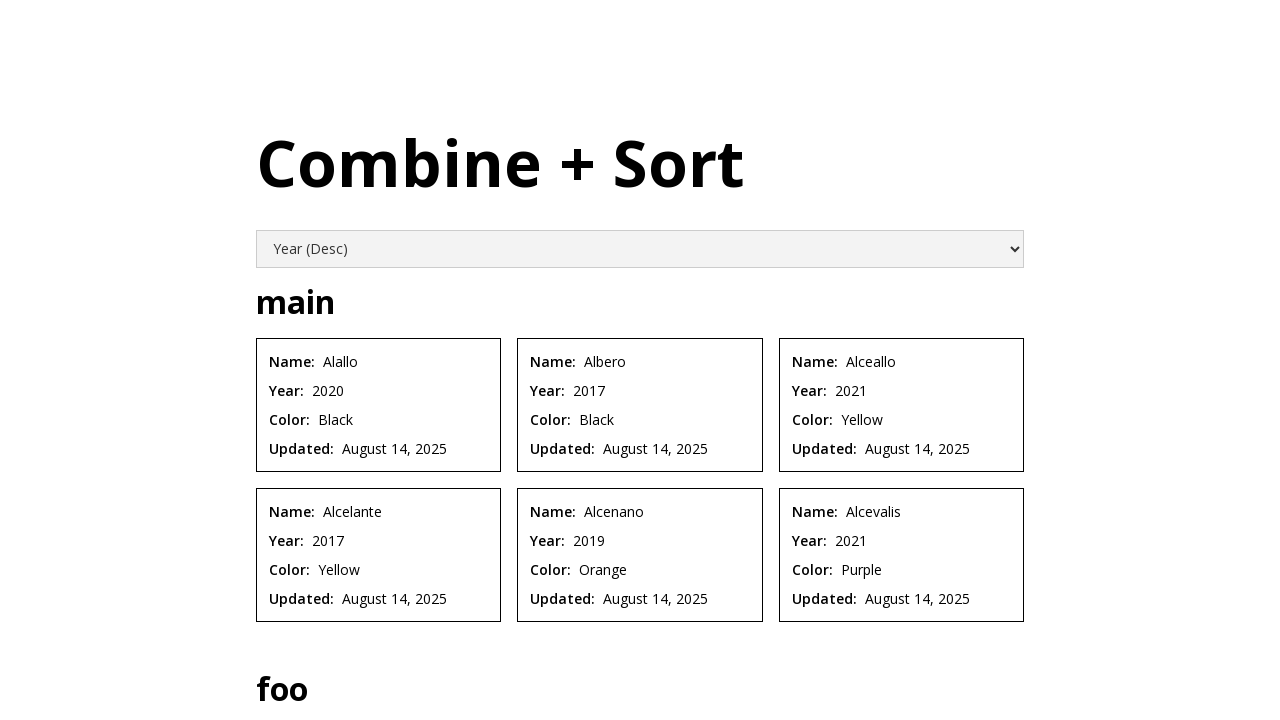

Selected 'color-asc' sort option on internal:testid=[data-testid="select"s]
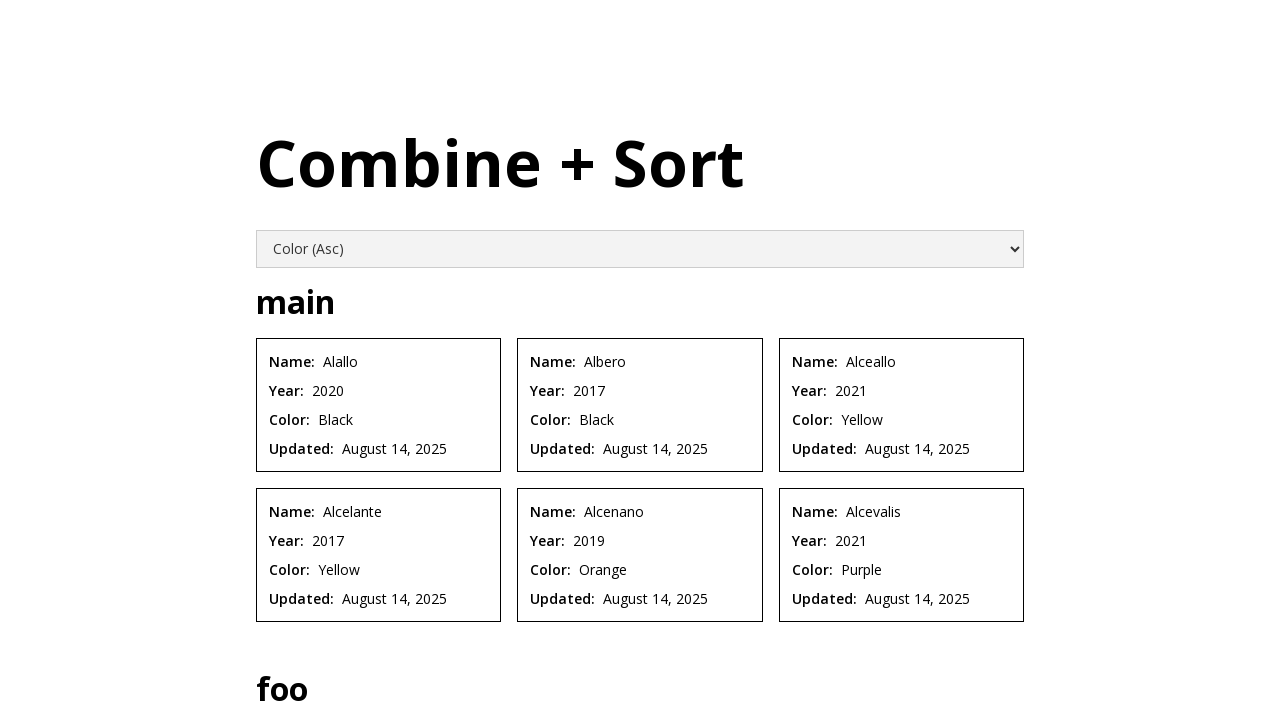

Waited for list to reorder by color ascending
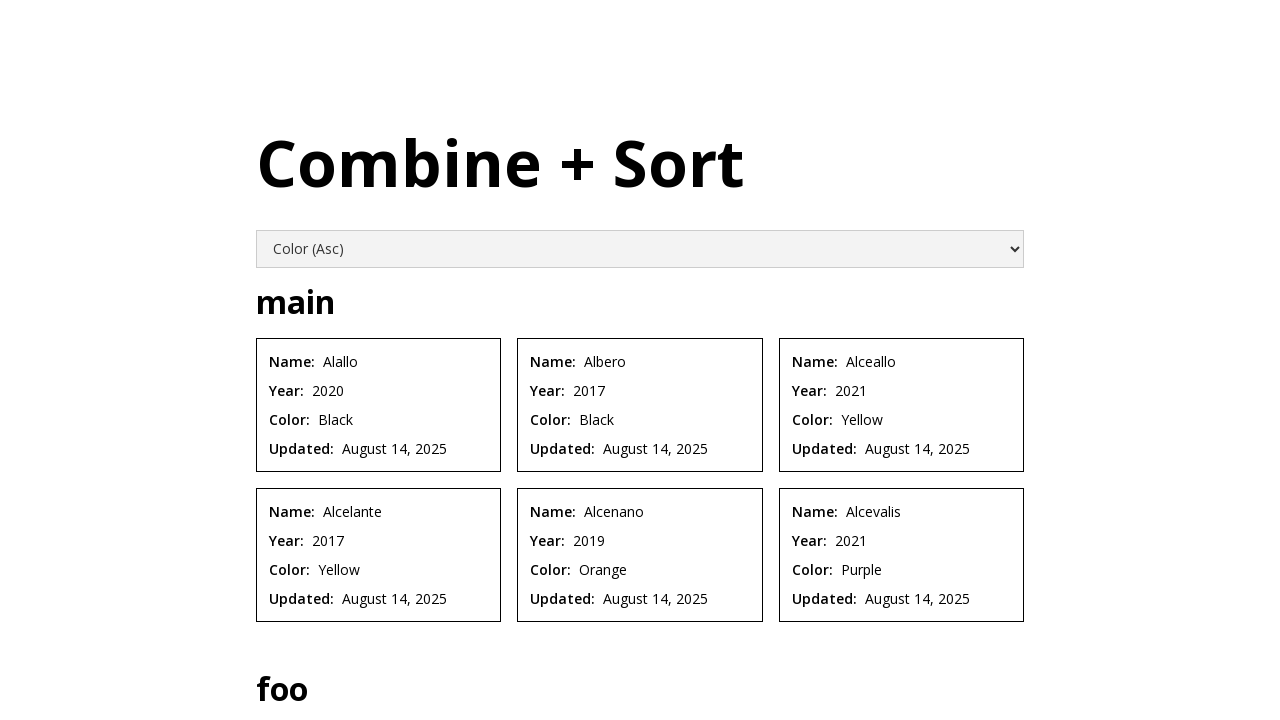

Selected 'color-desc' sort option on internal:testid=[data-testid="select"s]
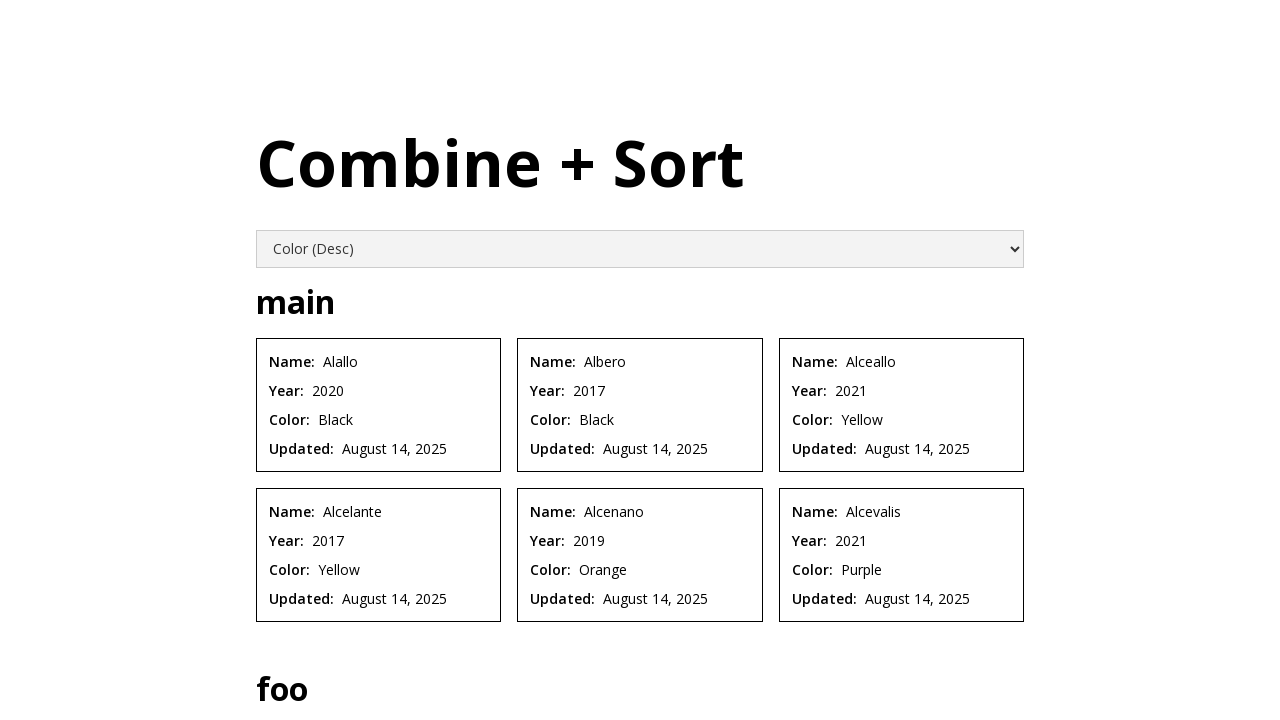

Waited for list to reorder by color descending
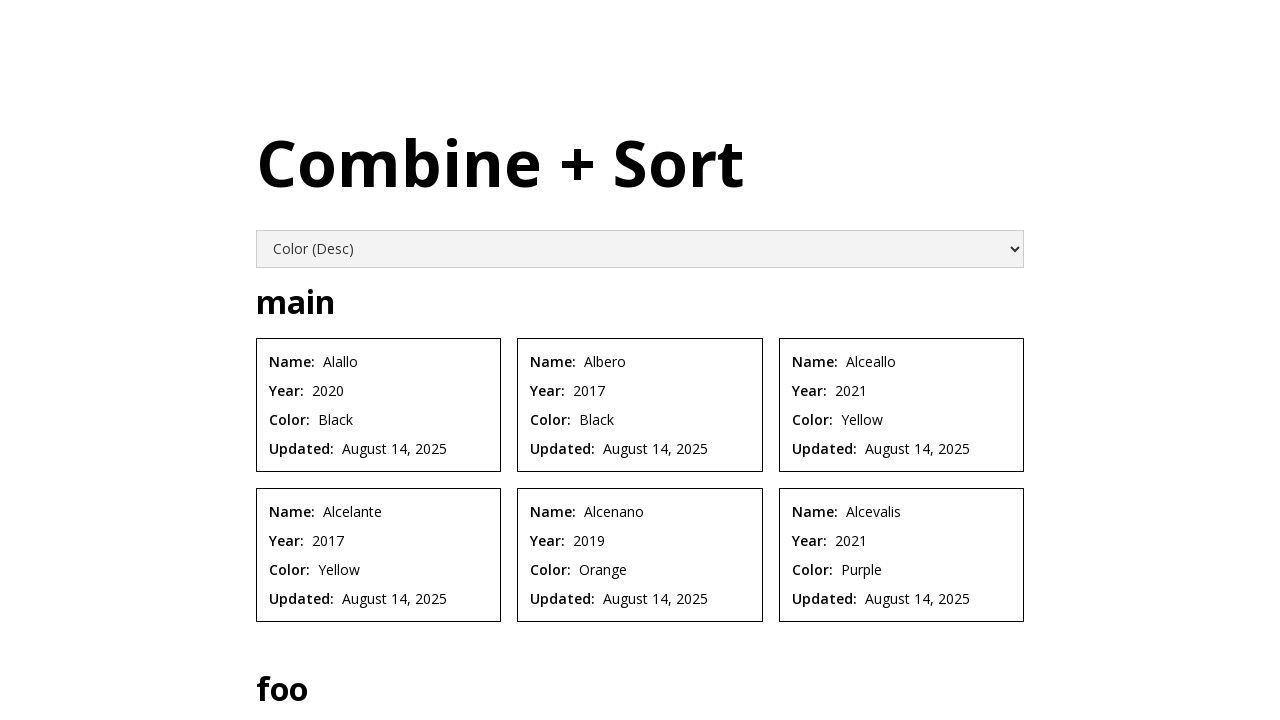

Selected 'updated-asc' sort option on internal:testid=[data-testid="select"s]
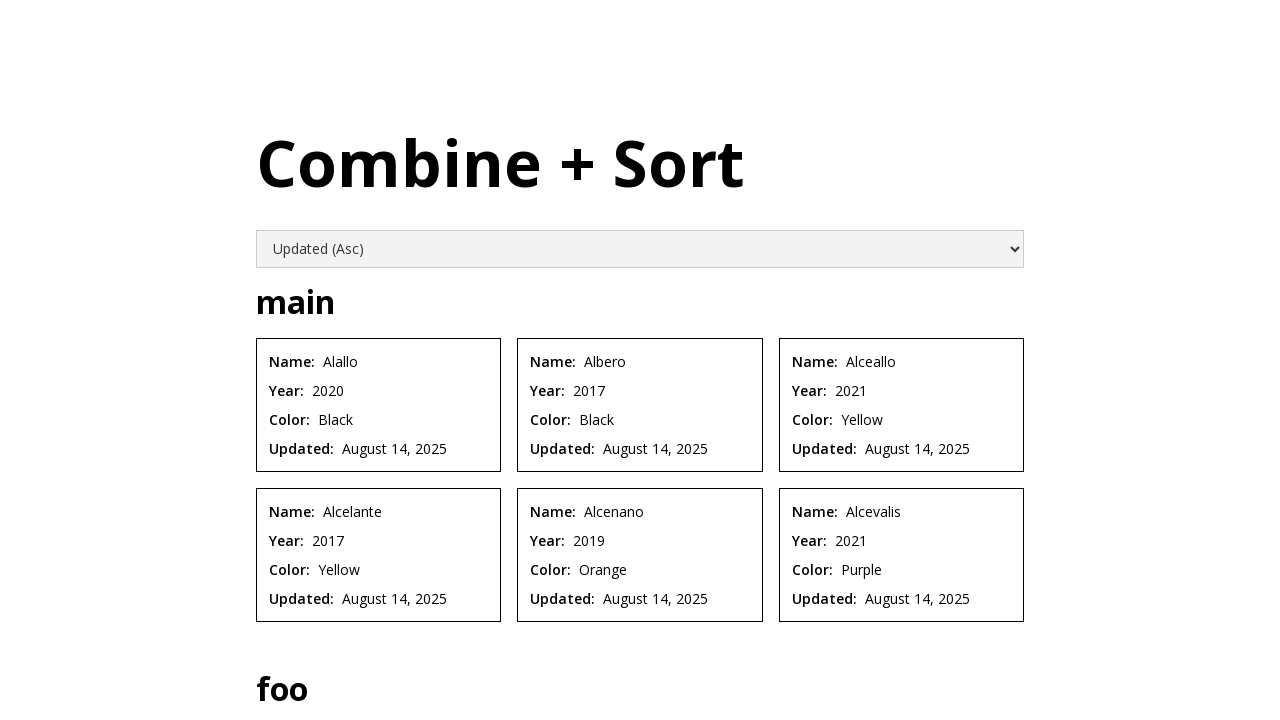

Waited for list to reorder by updated ascending
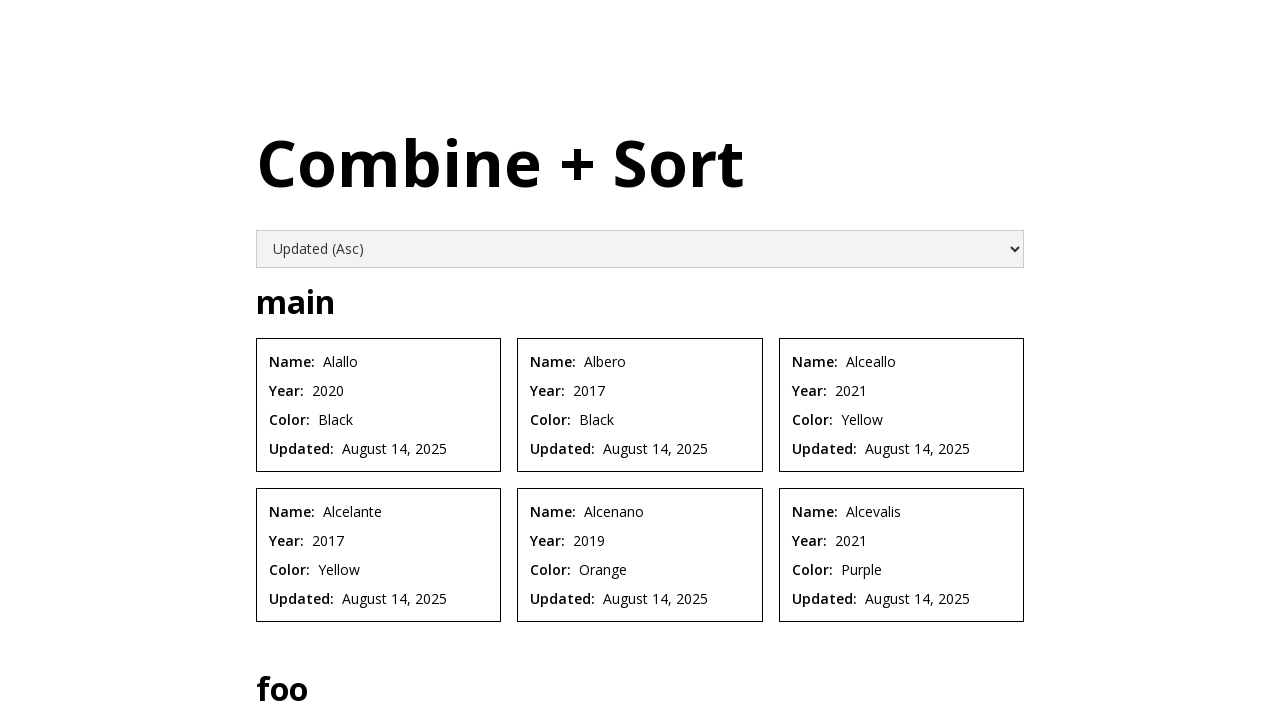

Selected 'updated-desc' sort option on internal:testid=[data-testid="select"s]
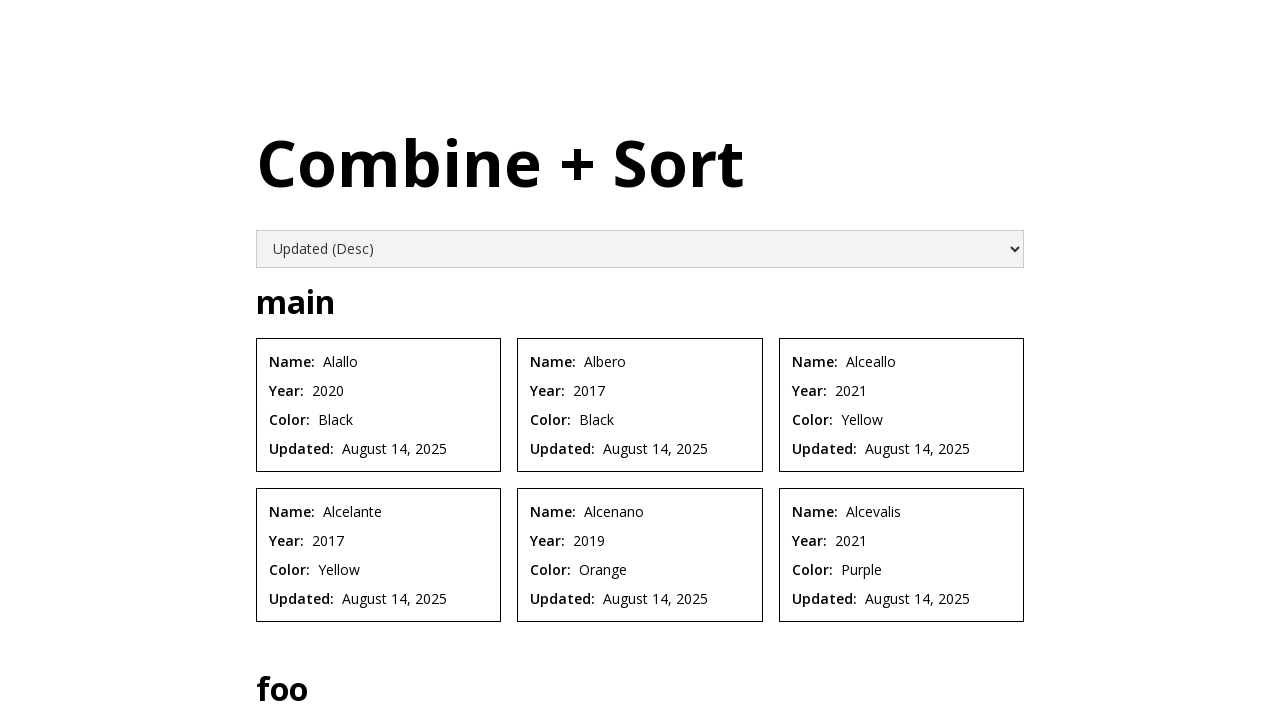

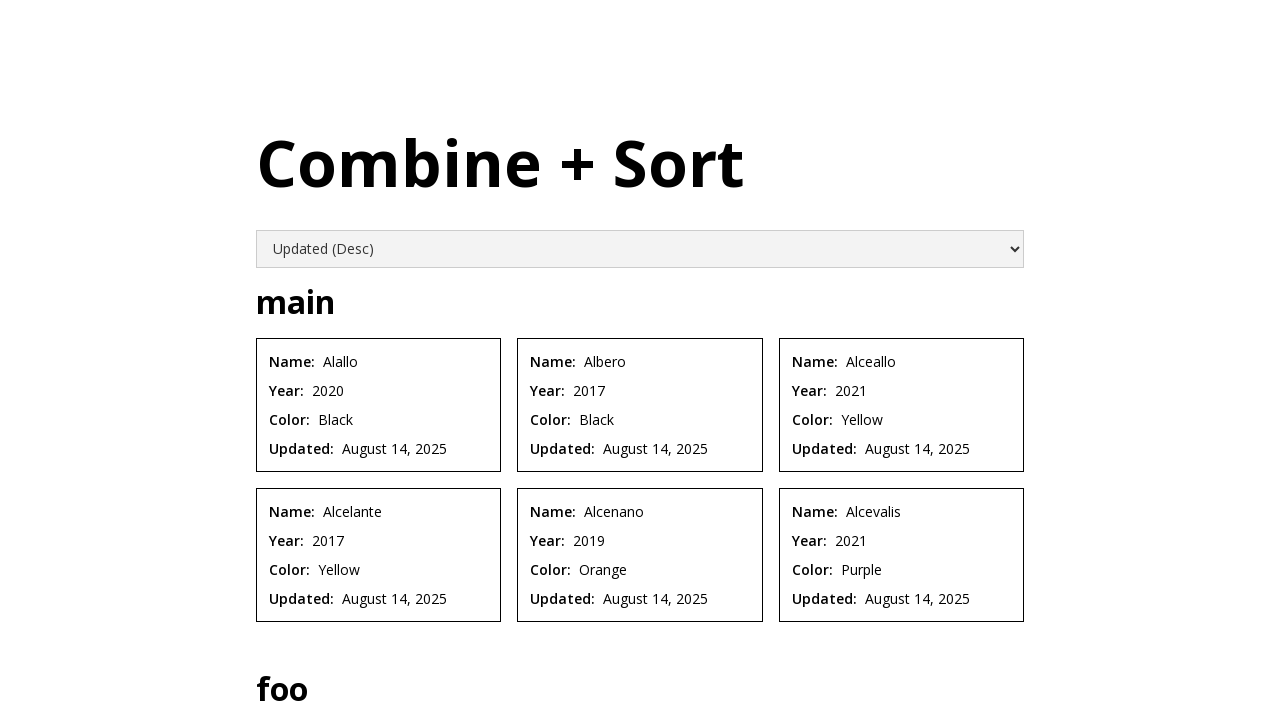